Tests radio button functionality by selecting the Male gender option and verifying it is checked

Starting URL: https://demo.automationtesting.in/Register.html

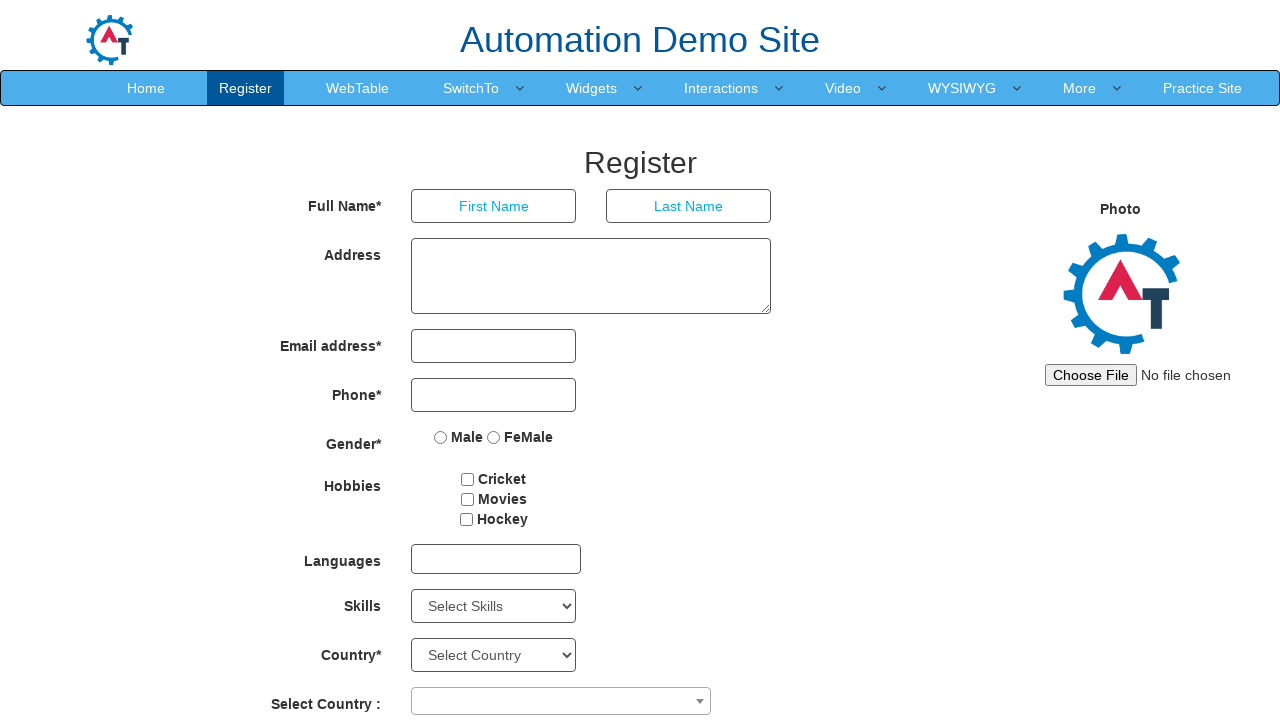

Located Male radio button element
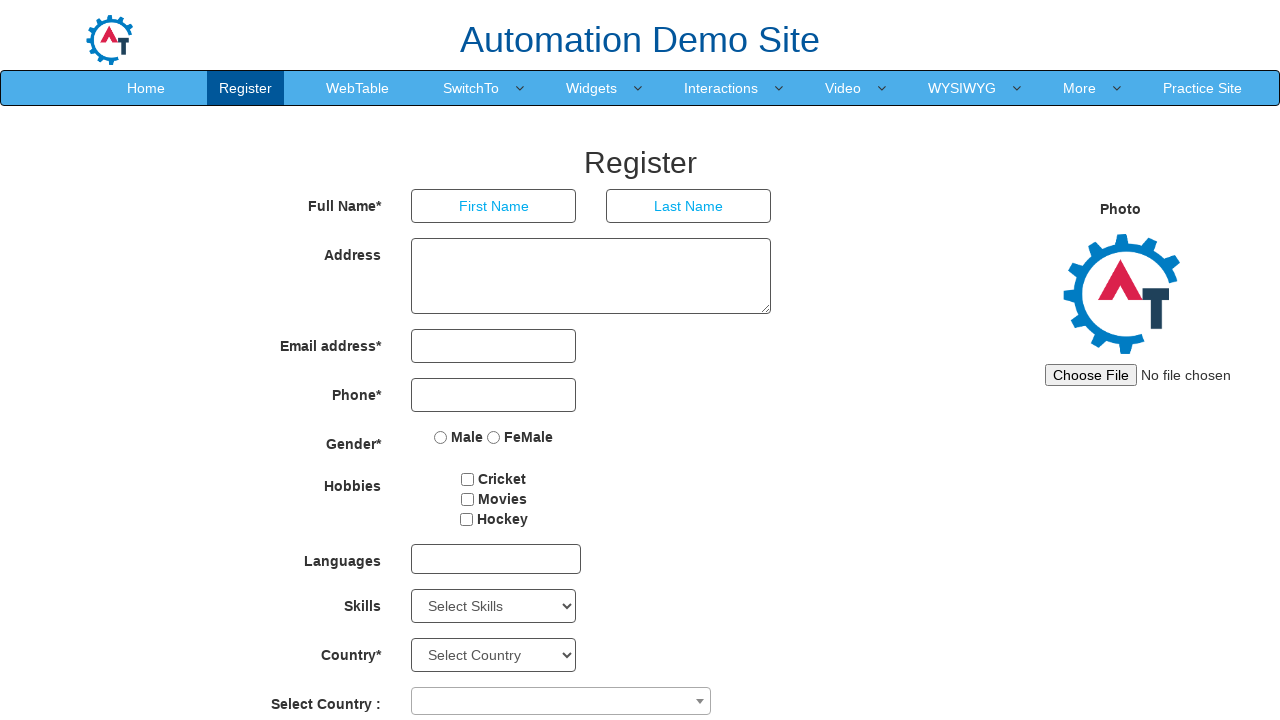

Clicked Male radio button to select it at (441, 437) on input[value="Male"]
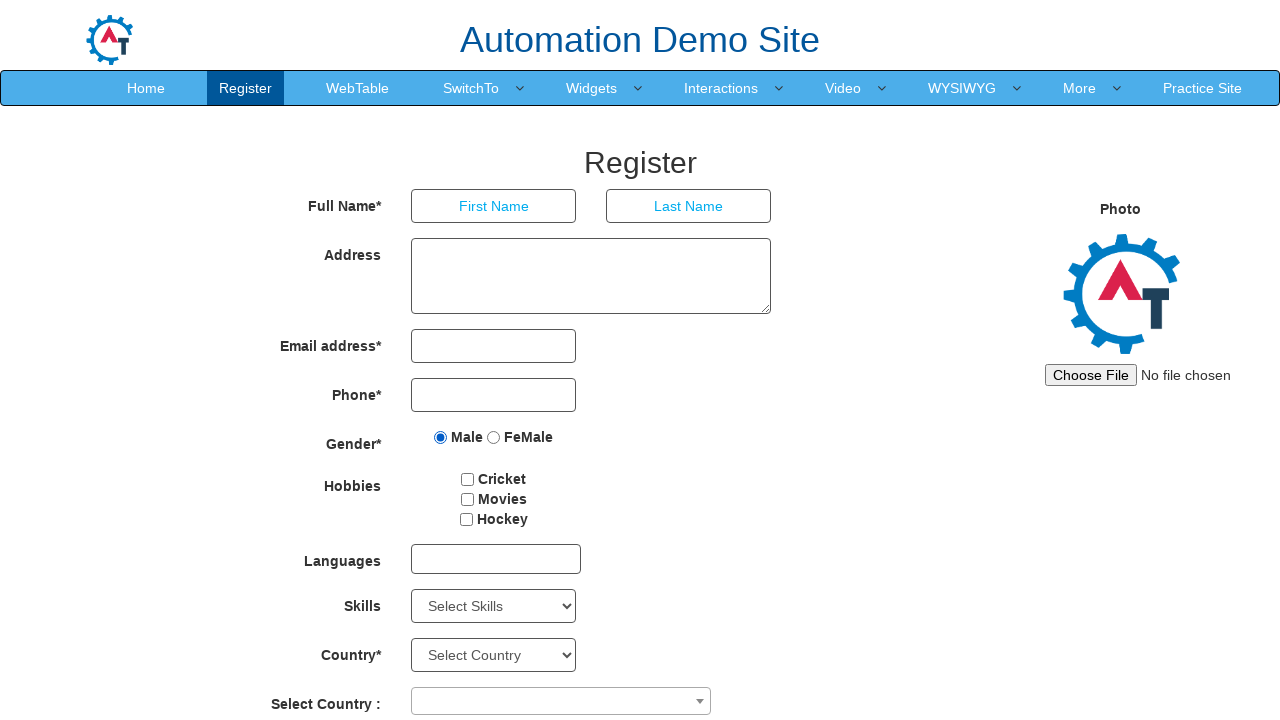

Verified Male radio button is checked
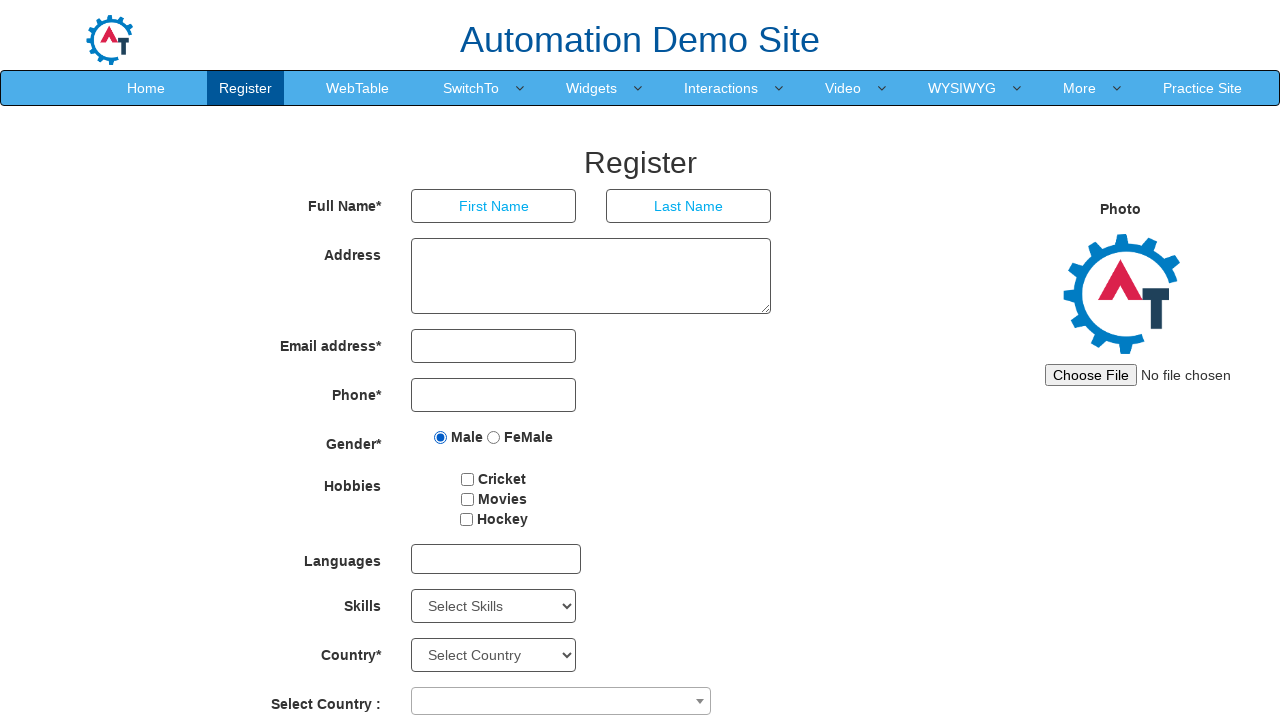

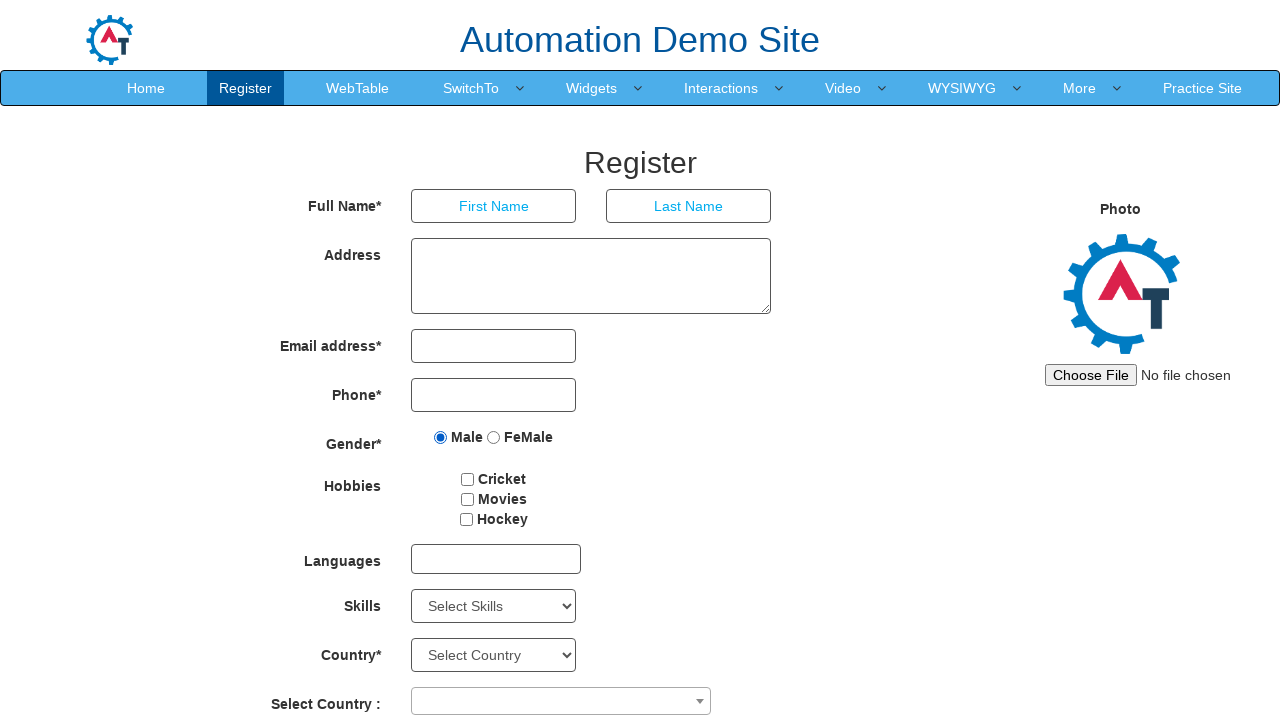